Tests handling JavaScript prompt dialog by accepting it with a custom text input

Starting URL: https://the-internet.herokuapp.com/javascript_alerts

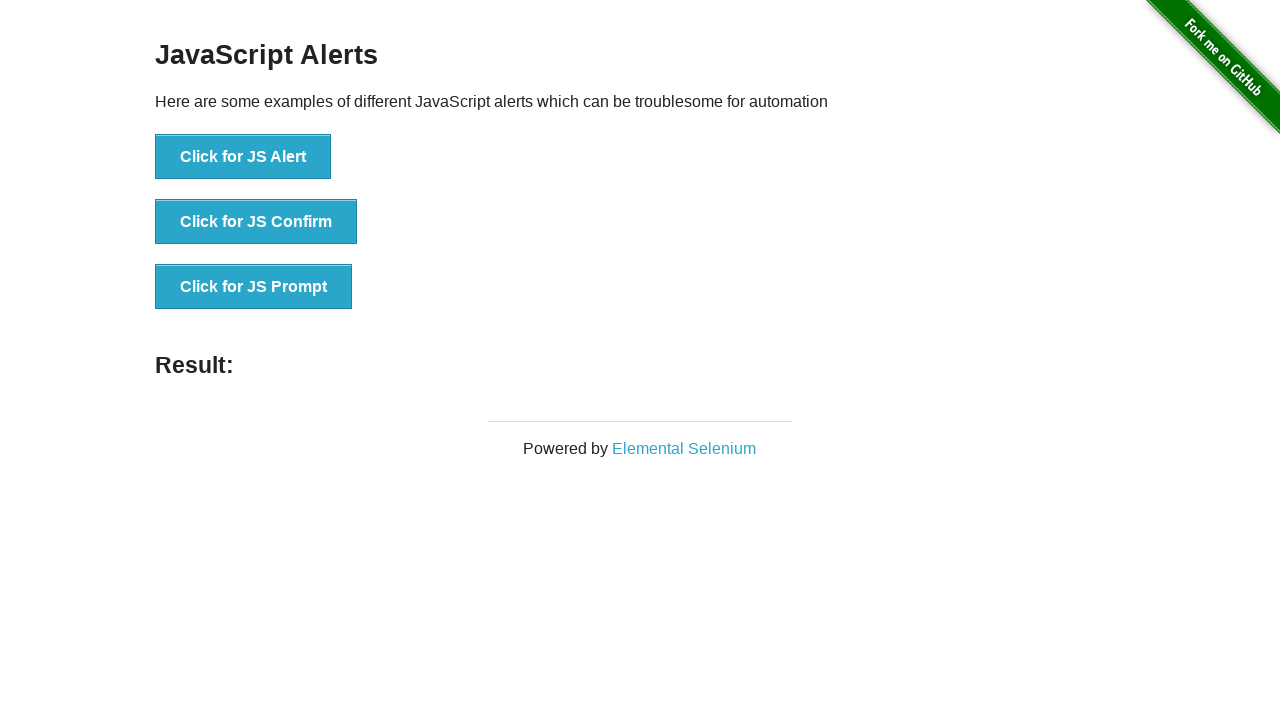

Set up dialog handler to accept prompt with text 'Hello everyone,'
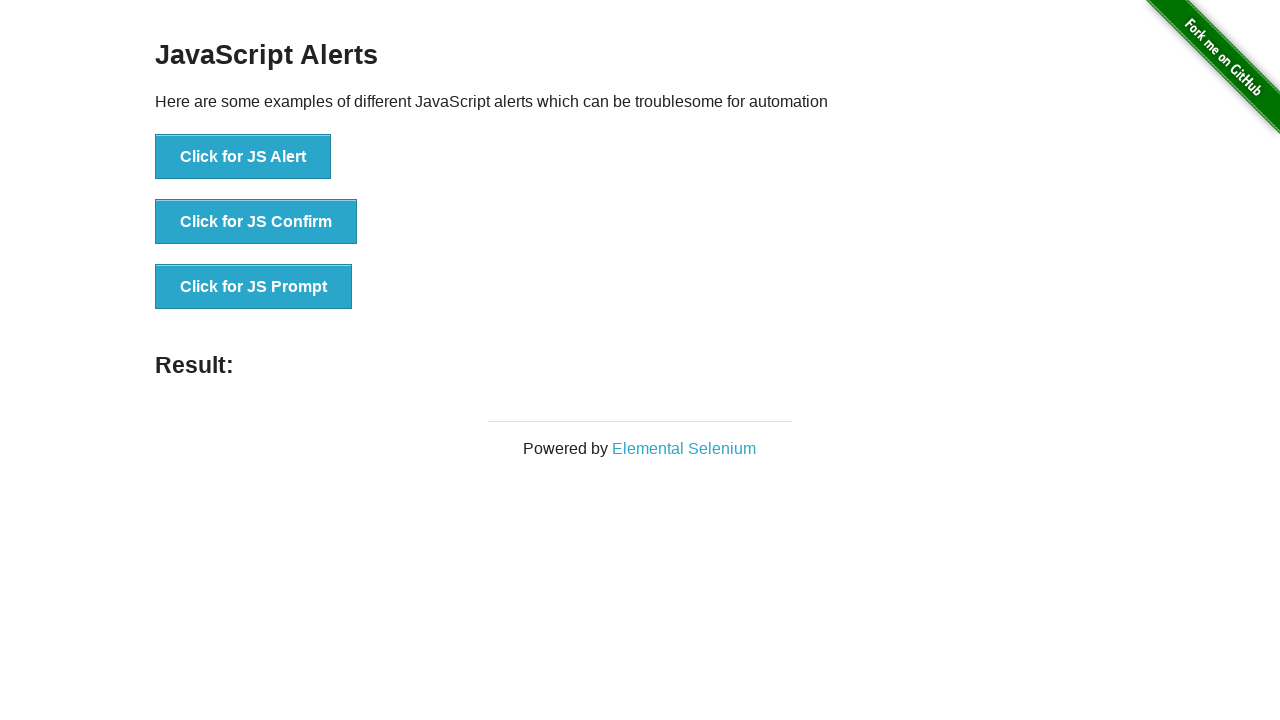

Clicked button that triggers JavaScript prompt dialog at (254, 287) on button[onclick="jsPrompt()"]
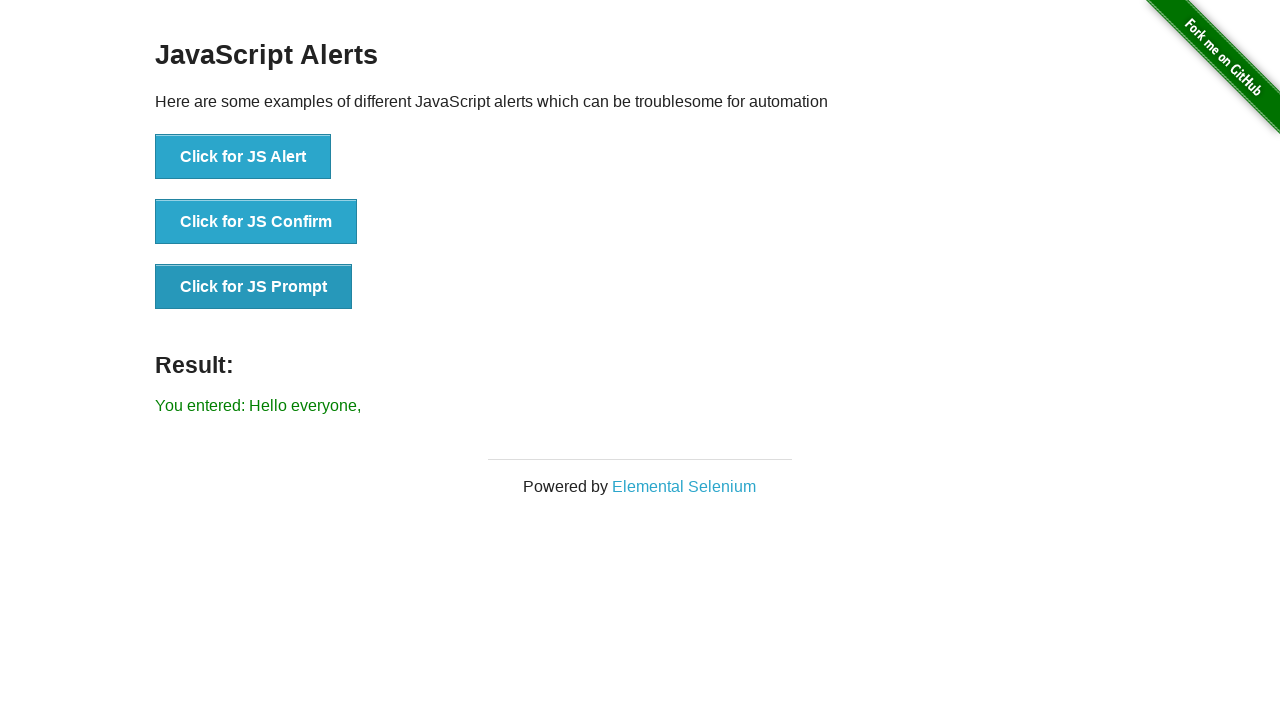

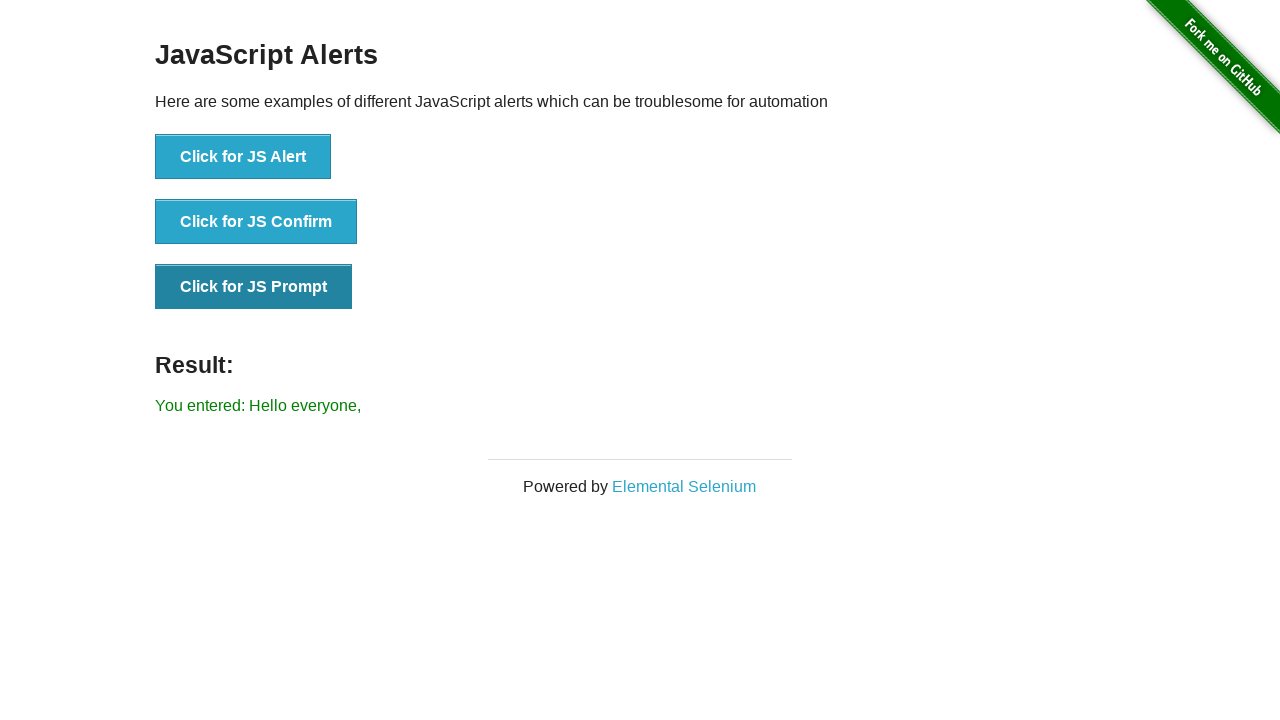